Tests browser window handling by clicking a link that opens a new window, switching to that window, and verifying the content on the new page

Starting URL: https://the-internet.herokuapp.com/windows

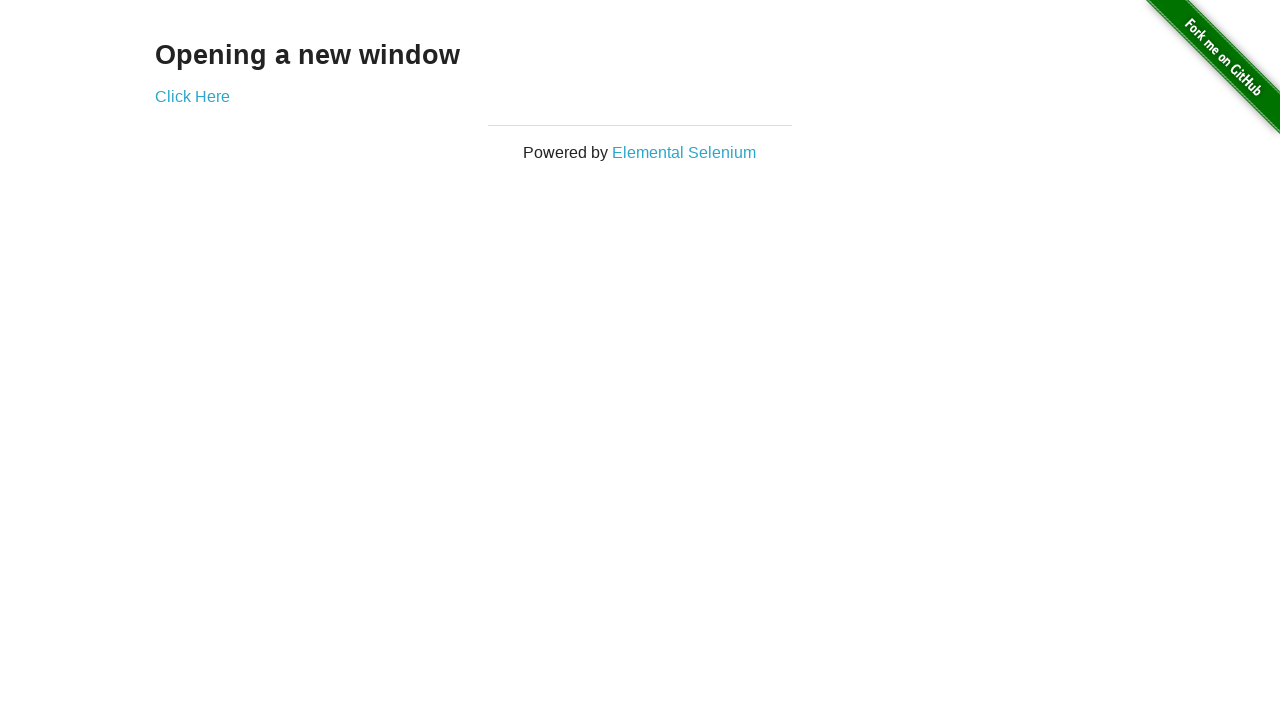

Clicked 'Click Here' link to open new window at (192, 96) on text=Click Here
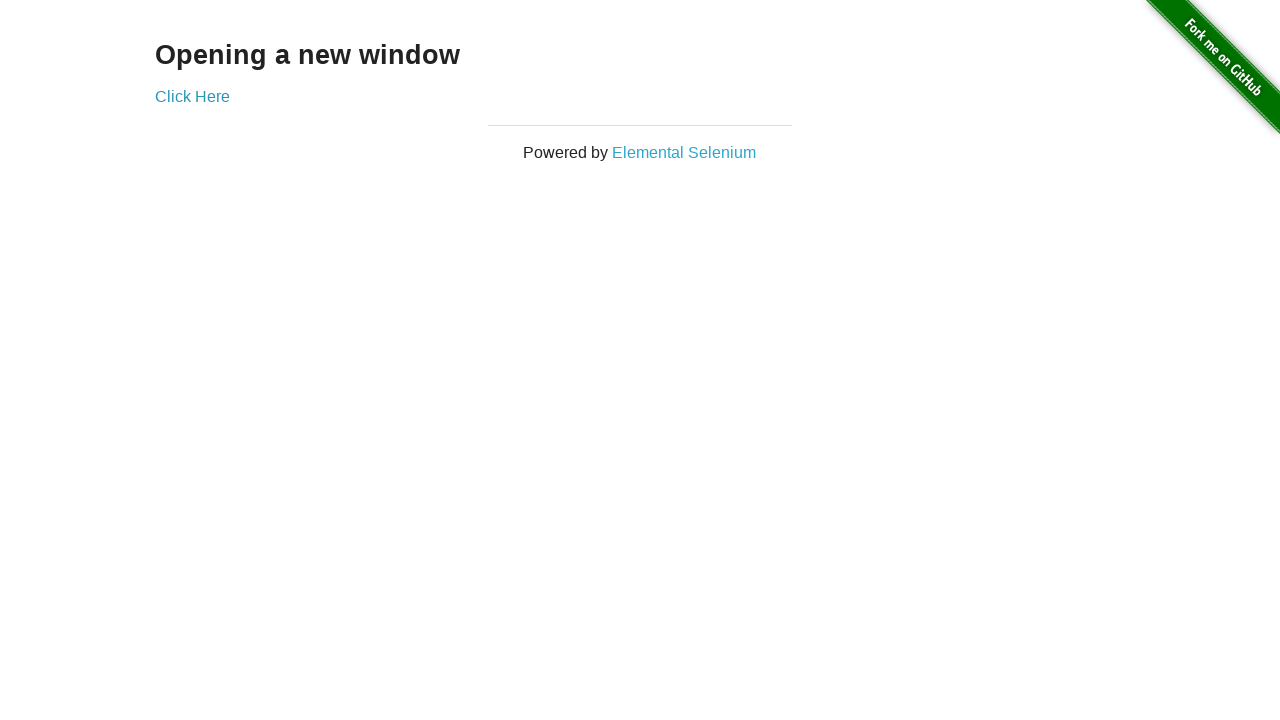

Captured new page/window object
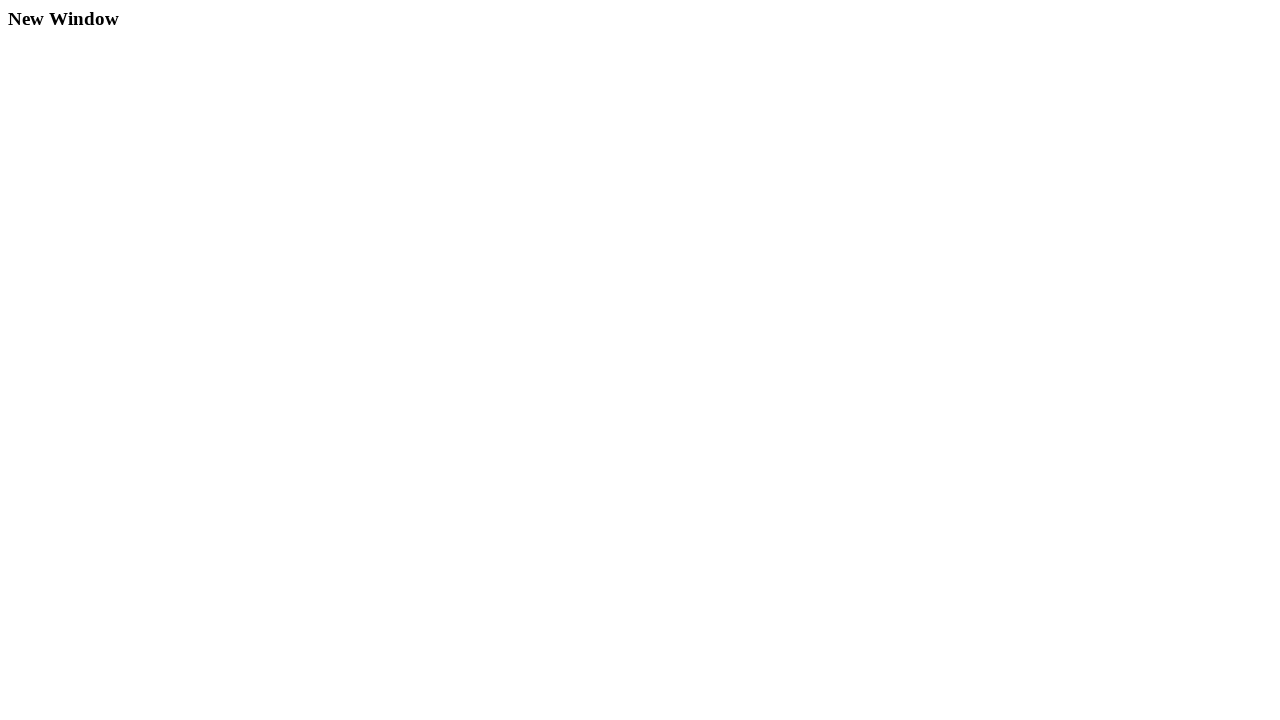

New page loaded successfully
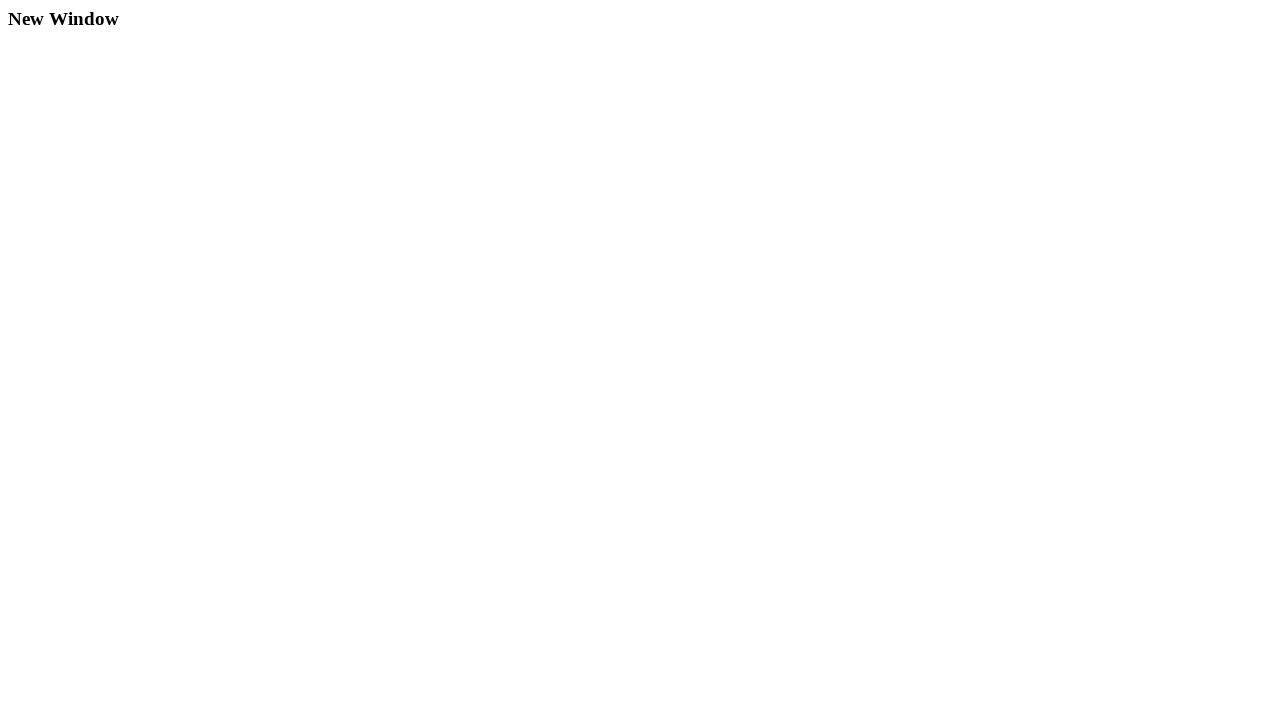

Verified h3 element is present on new page
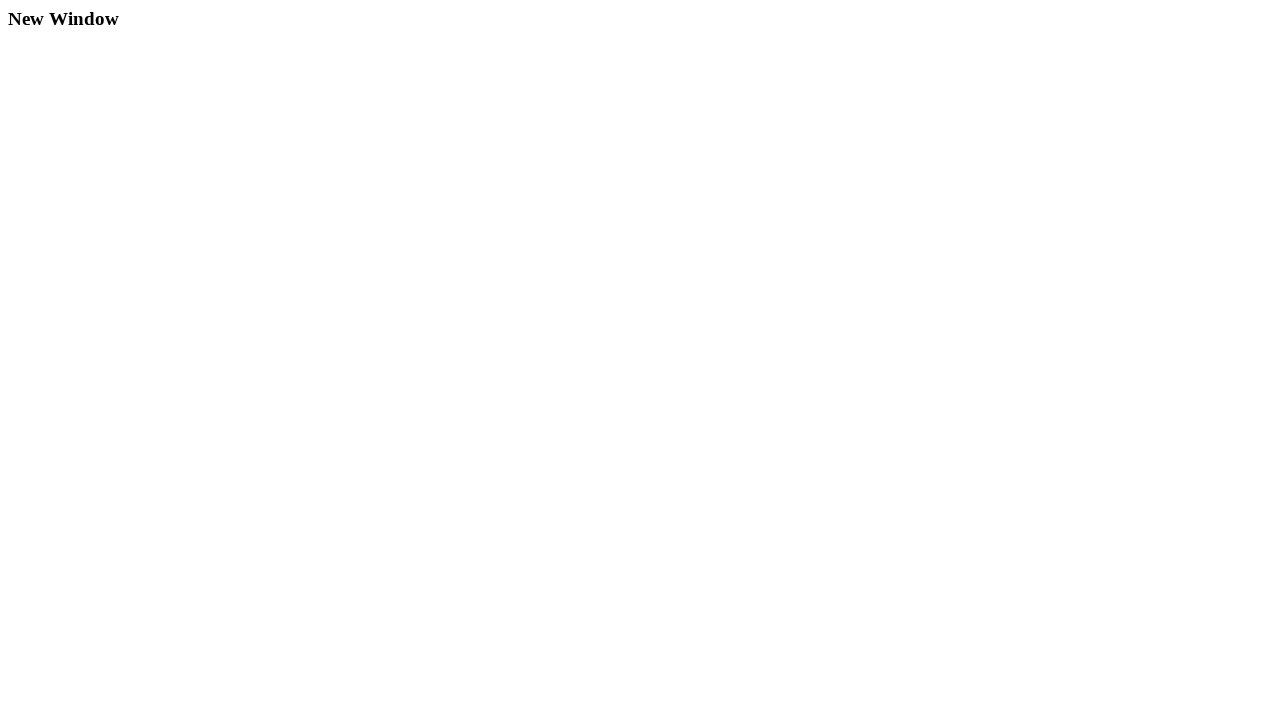

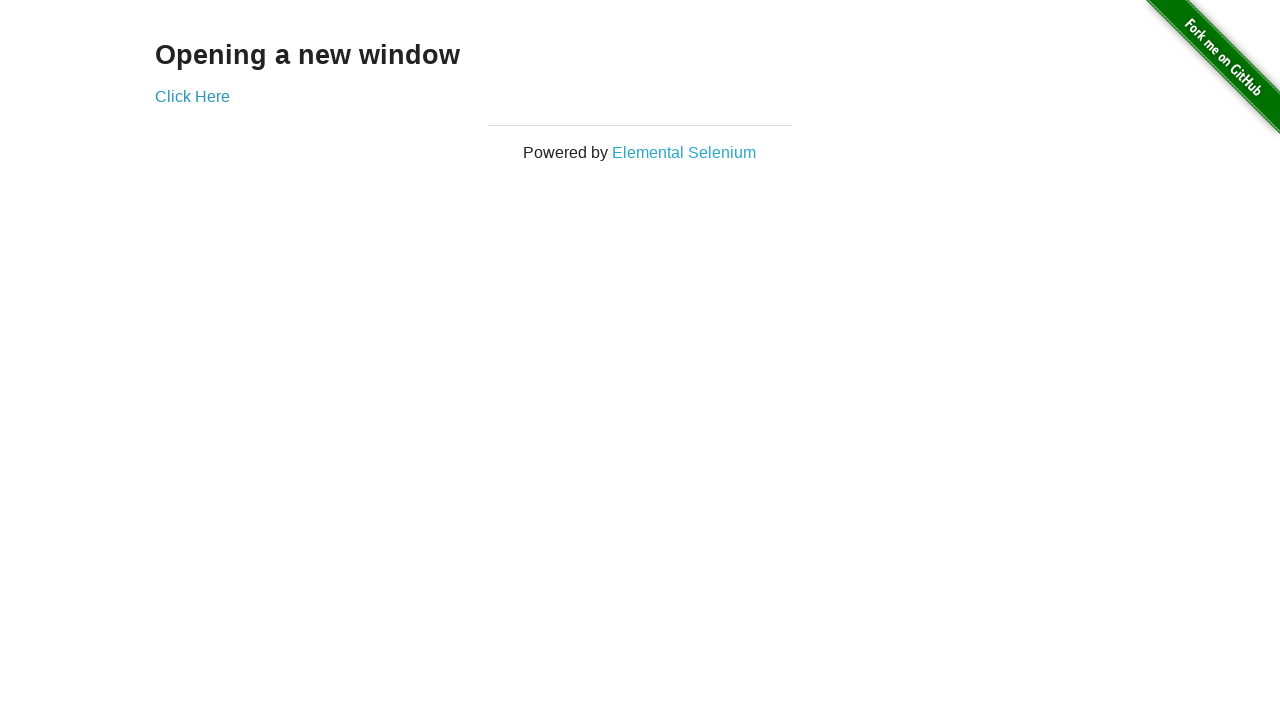